Navigates to OrangeHRM login page and verifies that links are present on the page

Starting URL: https://opensource-demo.orangehrmlive.com/web/index.php/auth/login

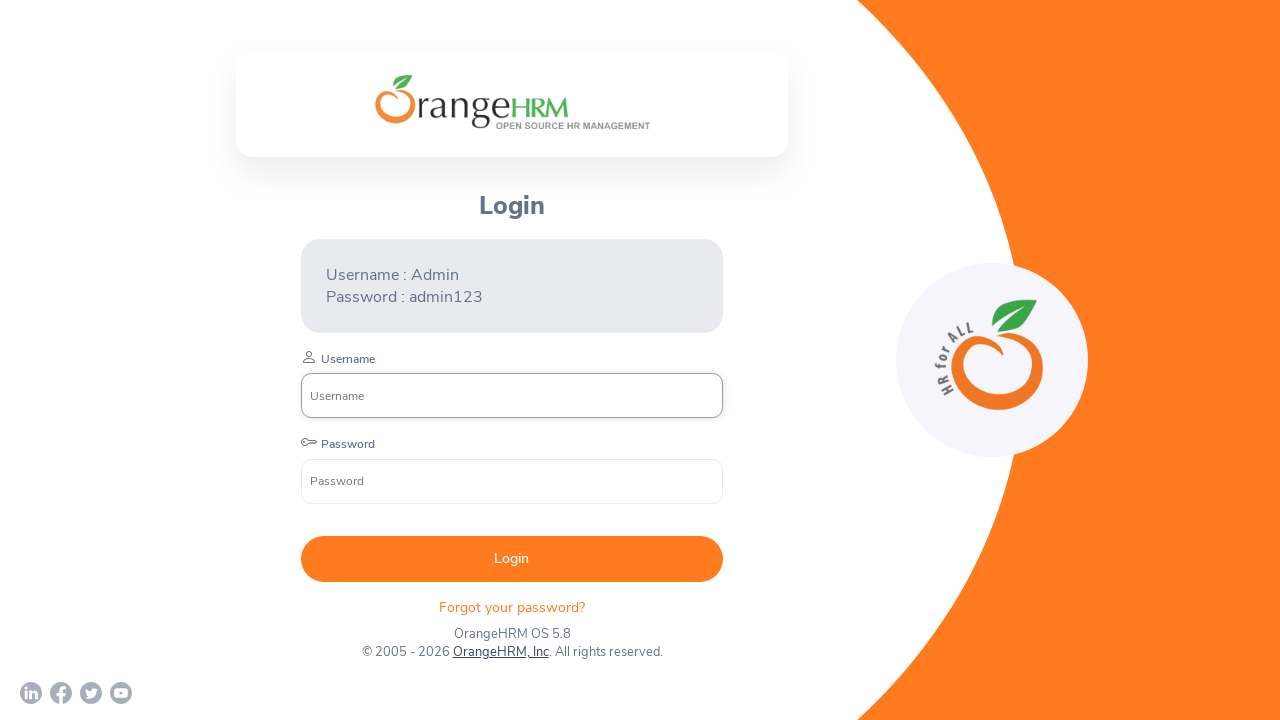

Navigated to OrangeHRM login page
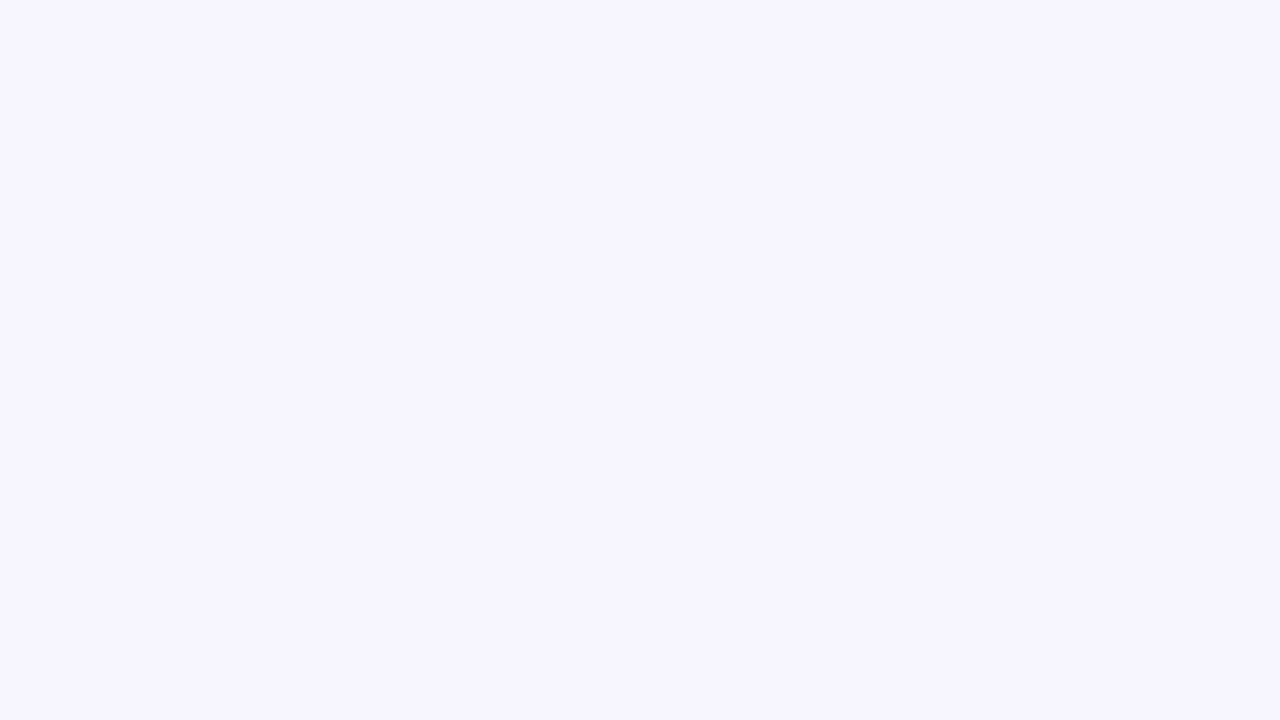

Page loaded and links are present on the page
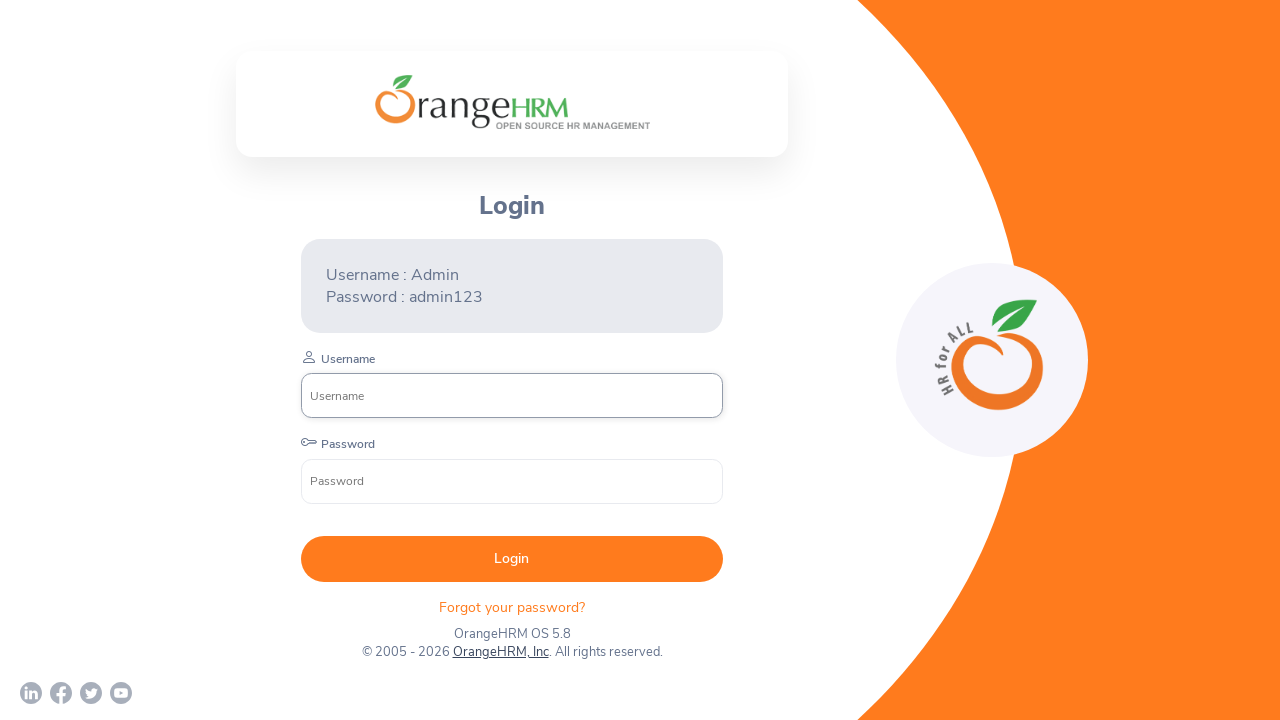

Footer links are visible on the login page
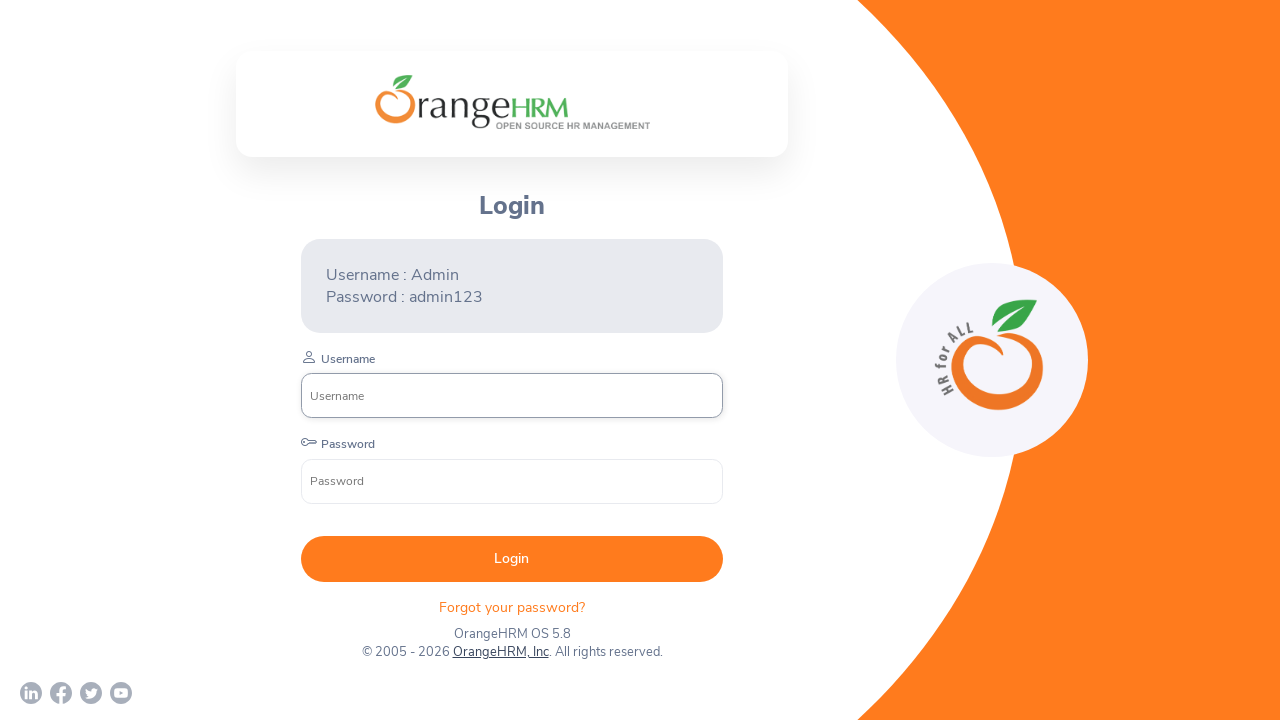

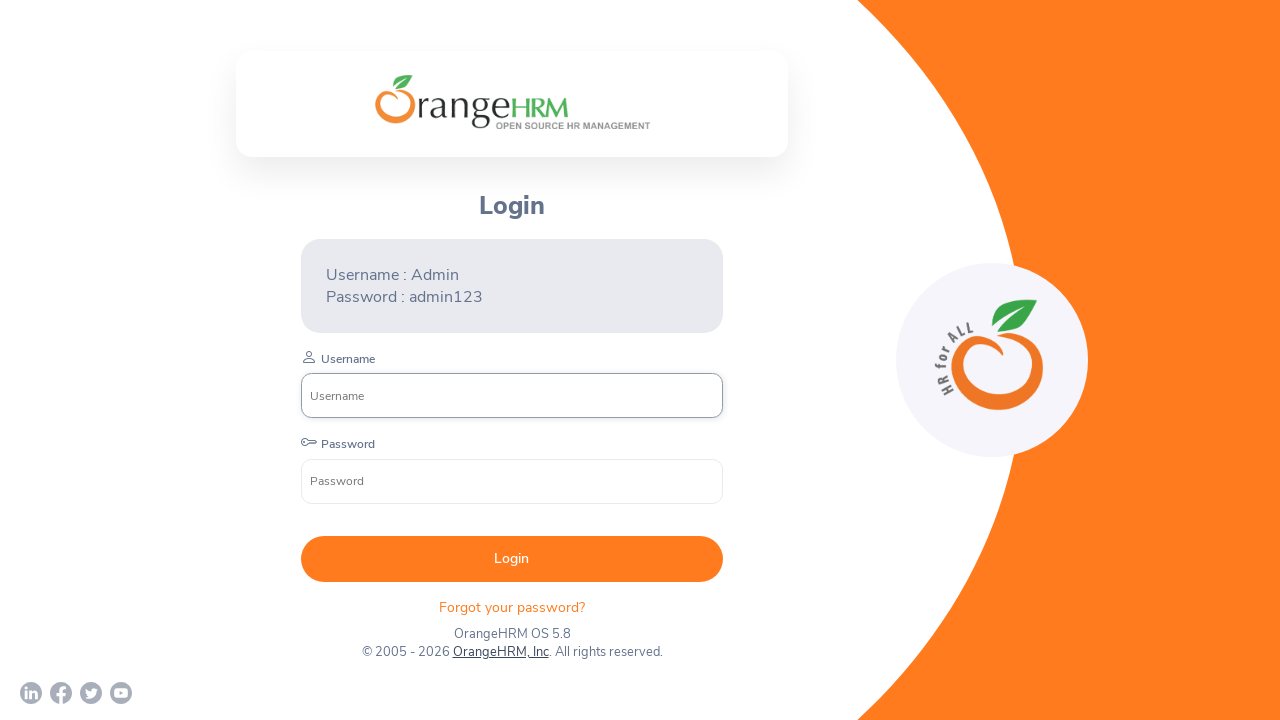